Tests drag and drop functionality by dragging column A to column B position

Starting URL: https://the-internet.herokuapp.com/

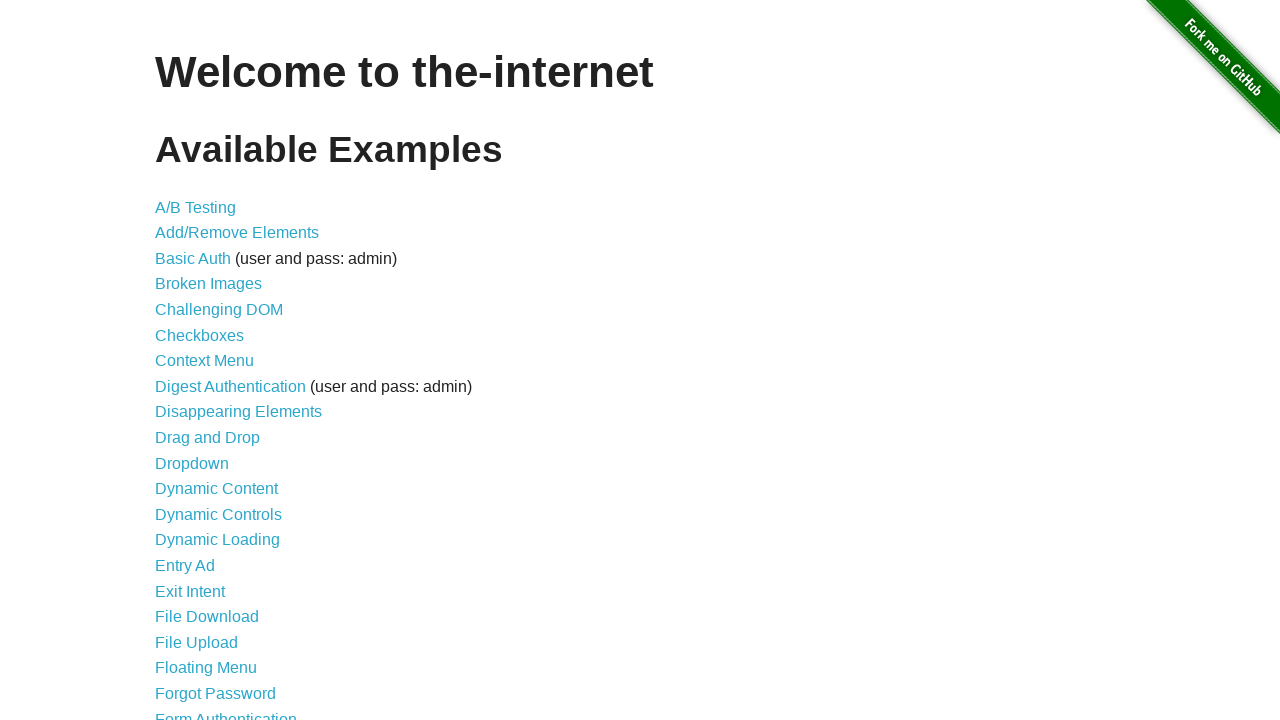

Clicked on 'Drag and Drop' link at (208, 438) on text='Drag and Drop'
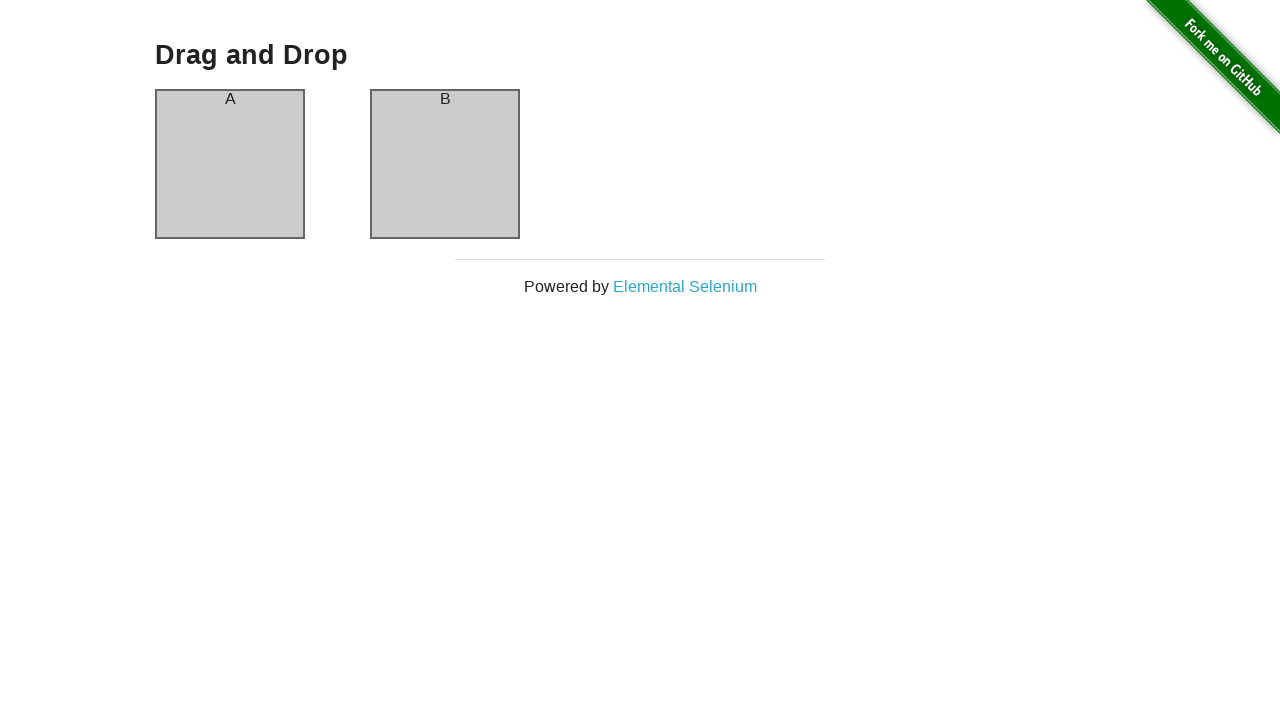

Located source element (column A)
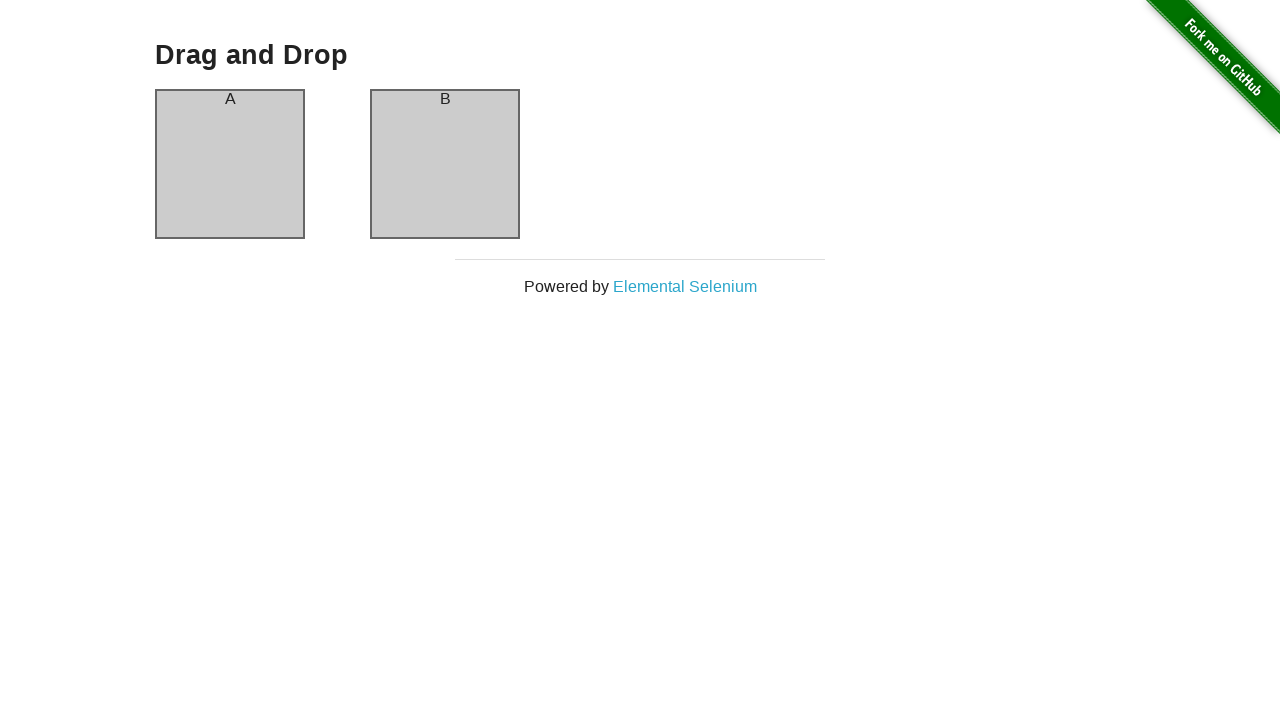

Located target element (column B)
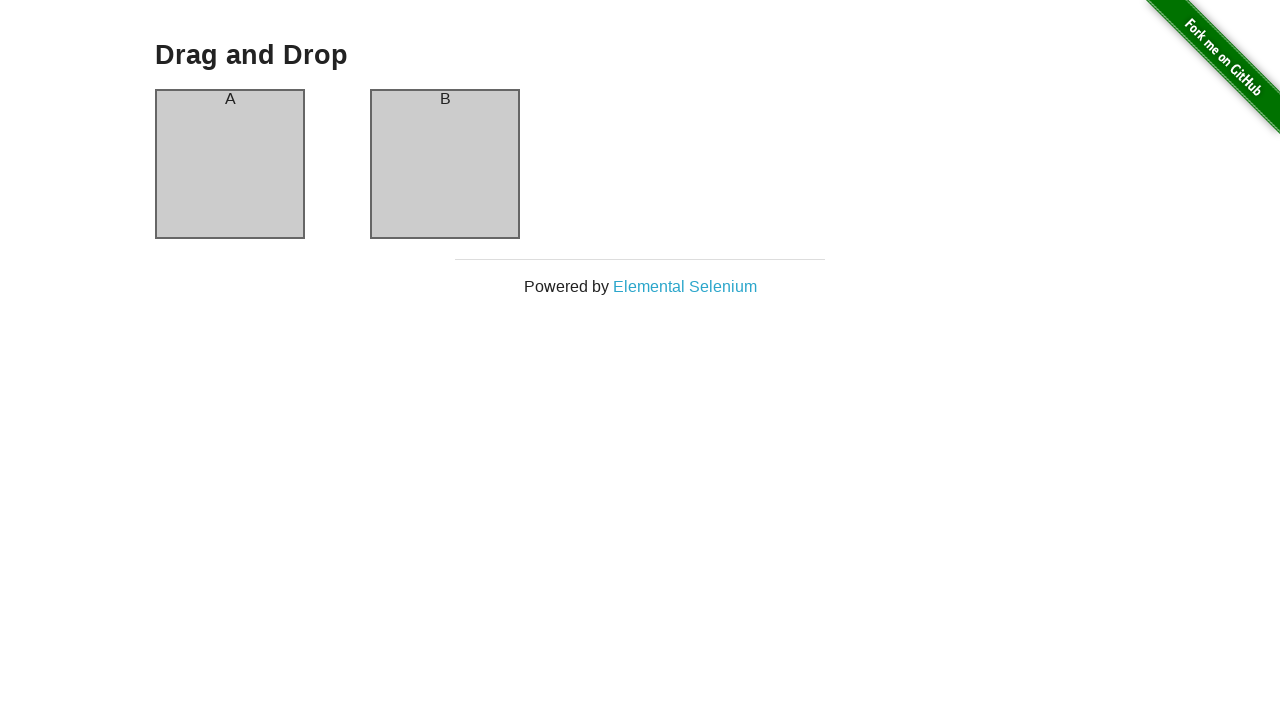

Dragged column A to column B position at (445, 164)
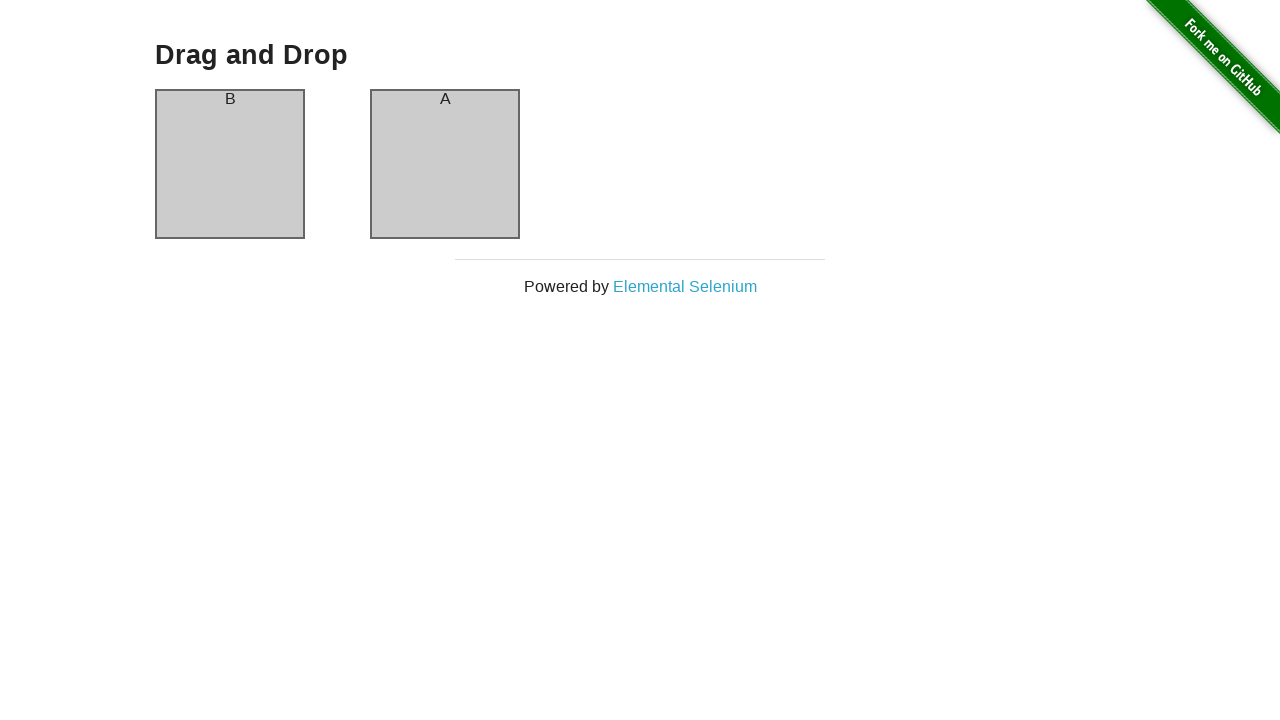

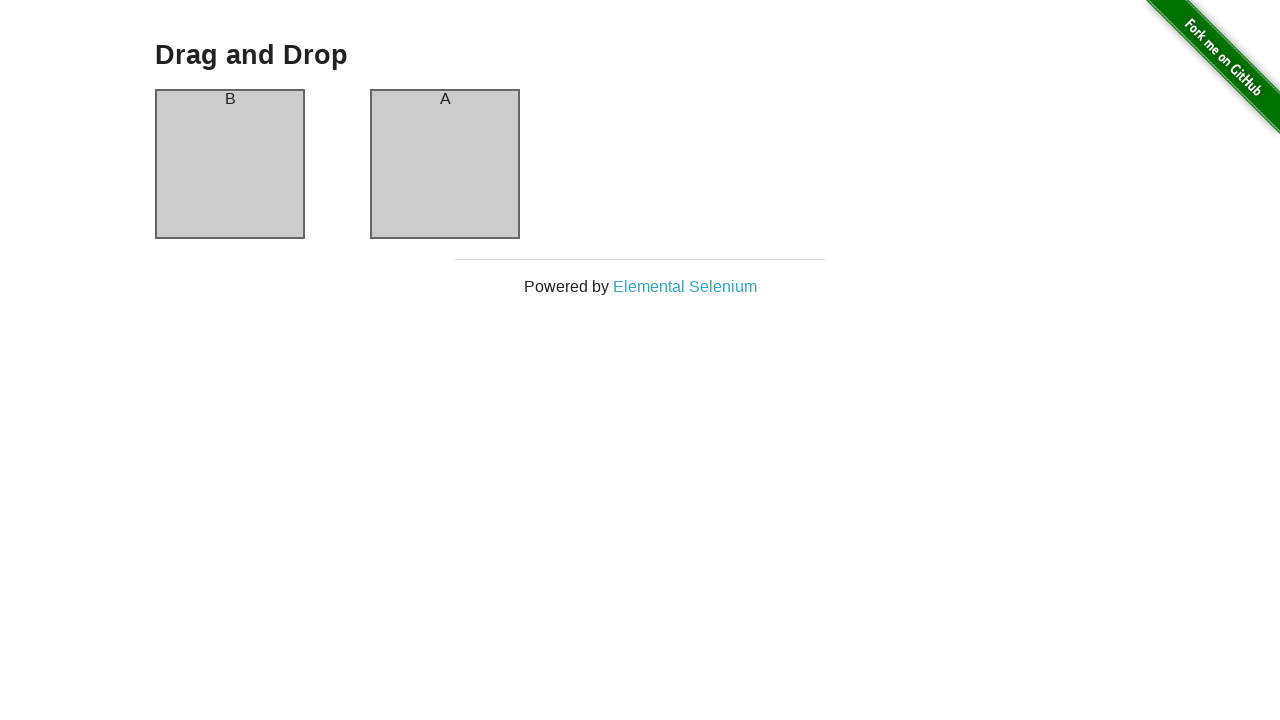